Navigates to RedBus website and takes a screenshot of the homepage

Starting URL: https://www.redbus.in/

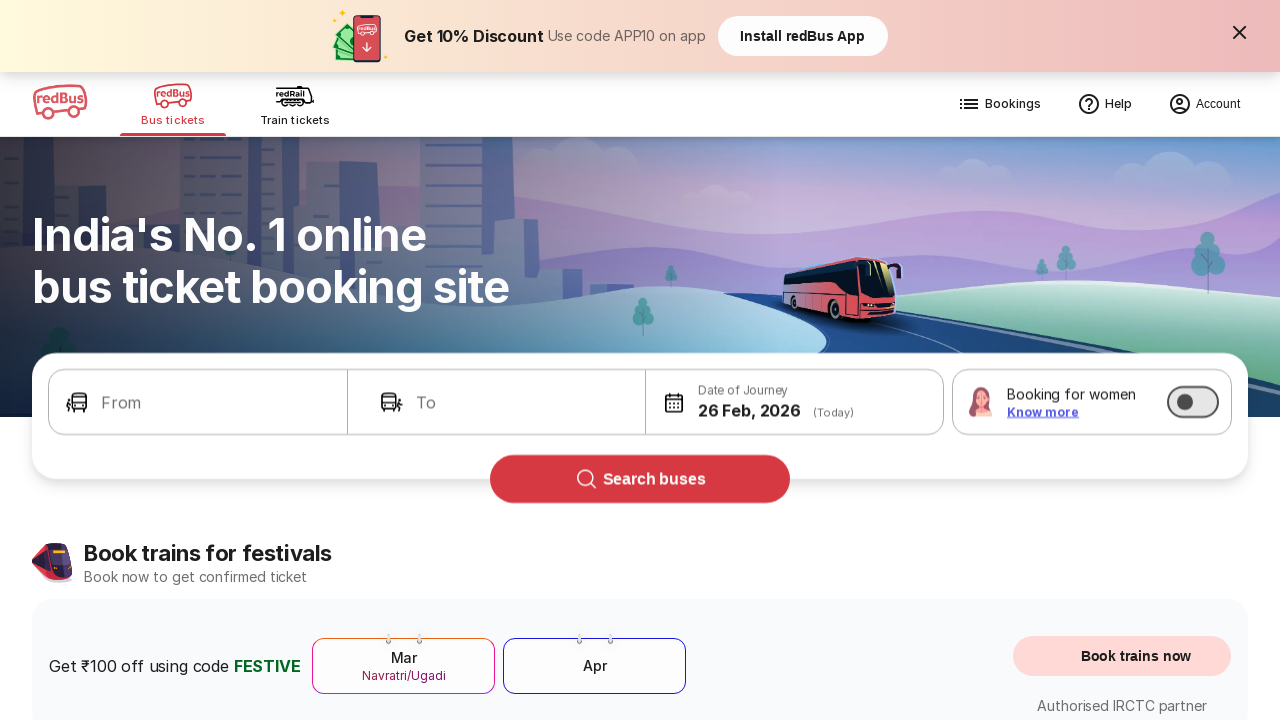

RedBus homepage fully loaded (networkidle state reached)
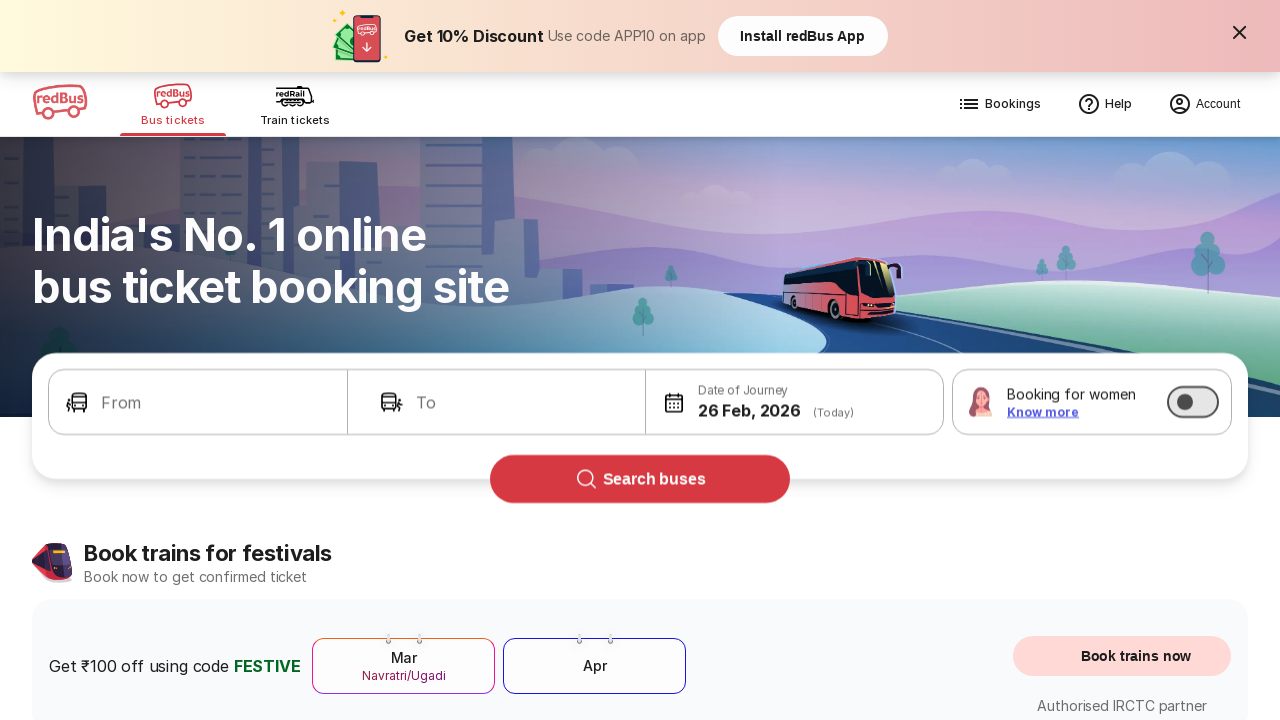

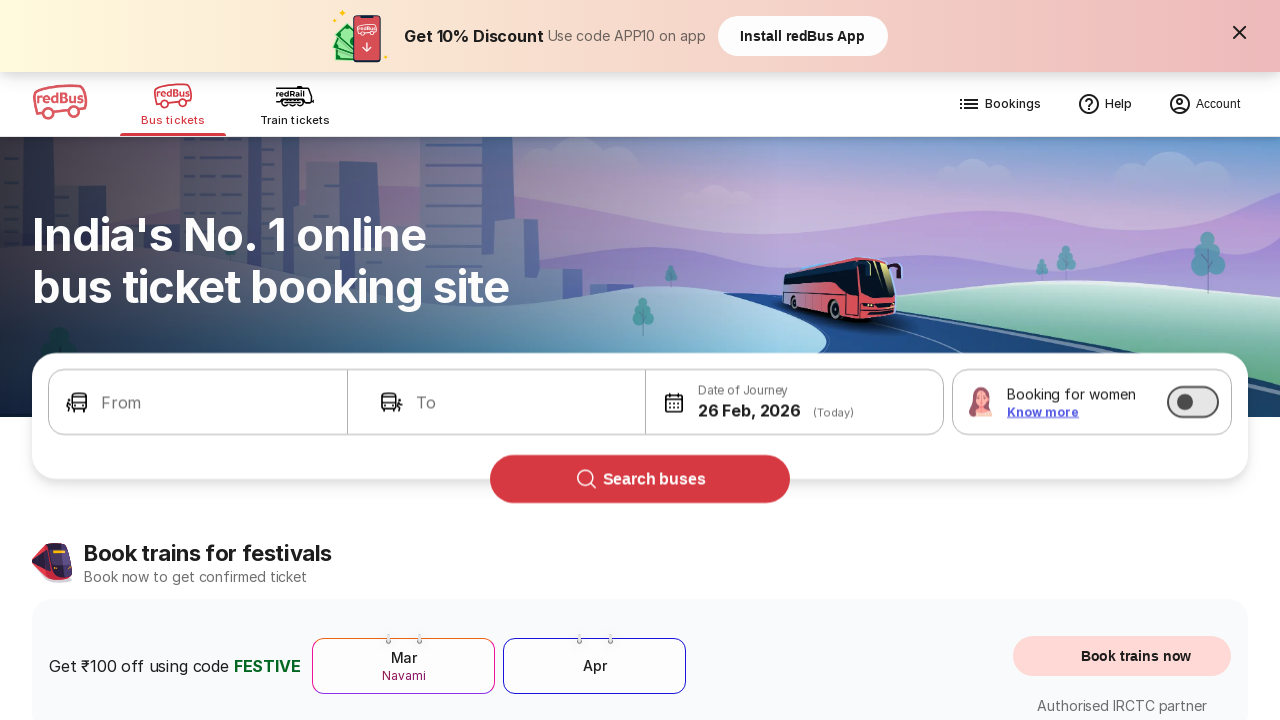